Tests a wait/verify functionality by clicking a verify button and asserting that a success message appears on the page.

Starting URL: http://suninjuly.github.io/wait1.html

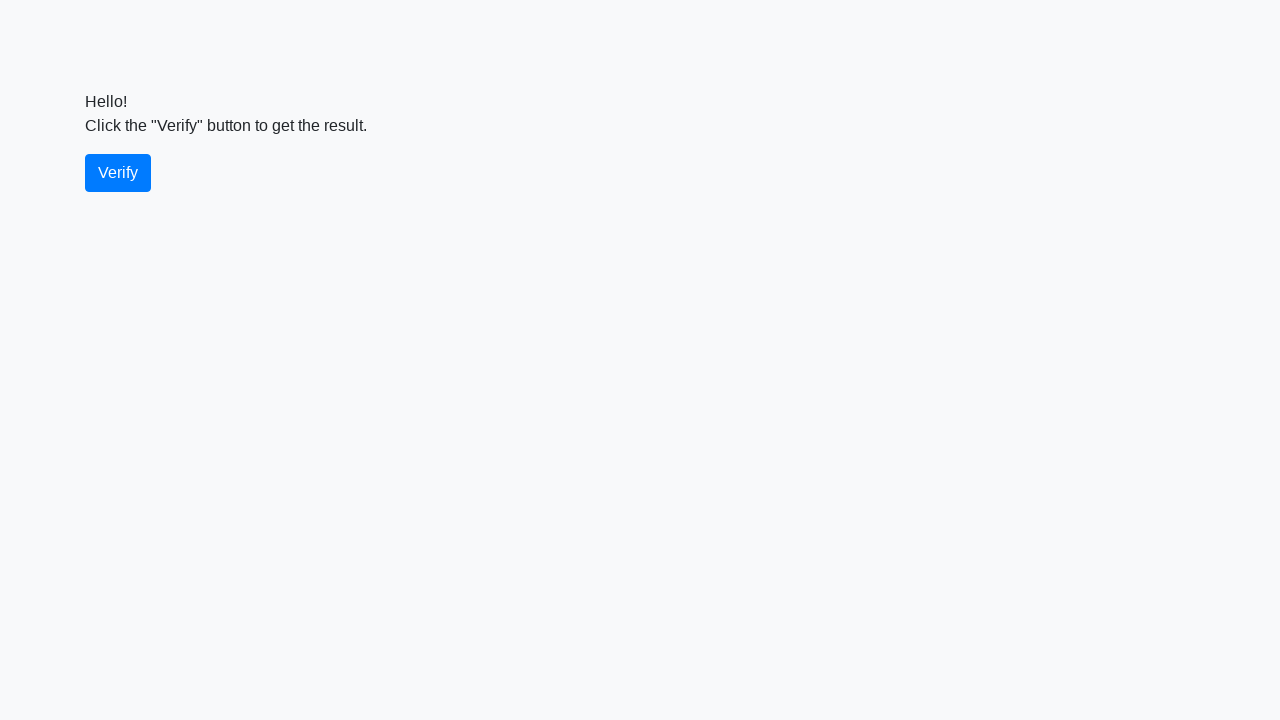

Clicked the verify button at (118, 173) on #verify
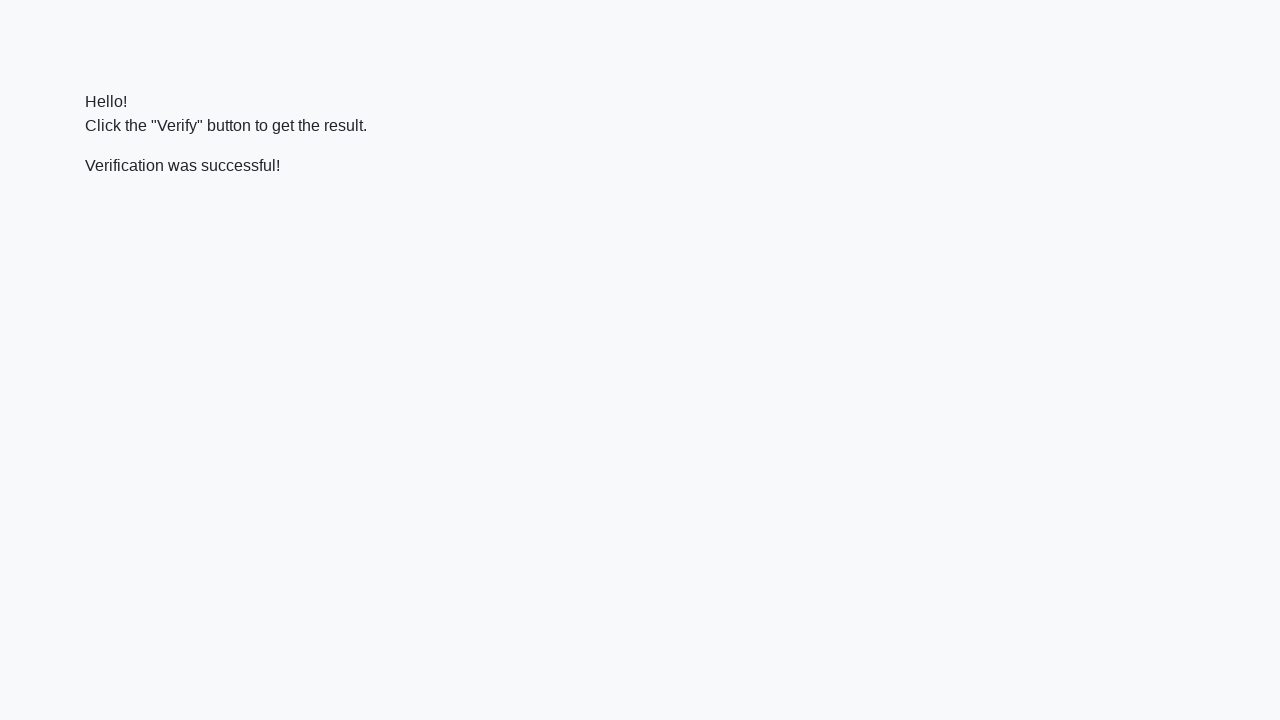

Located the verify message element
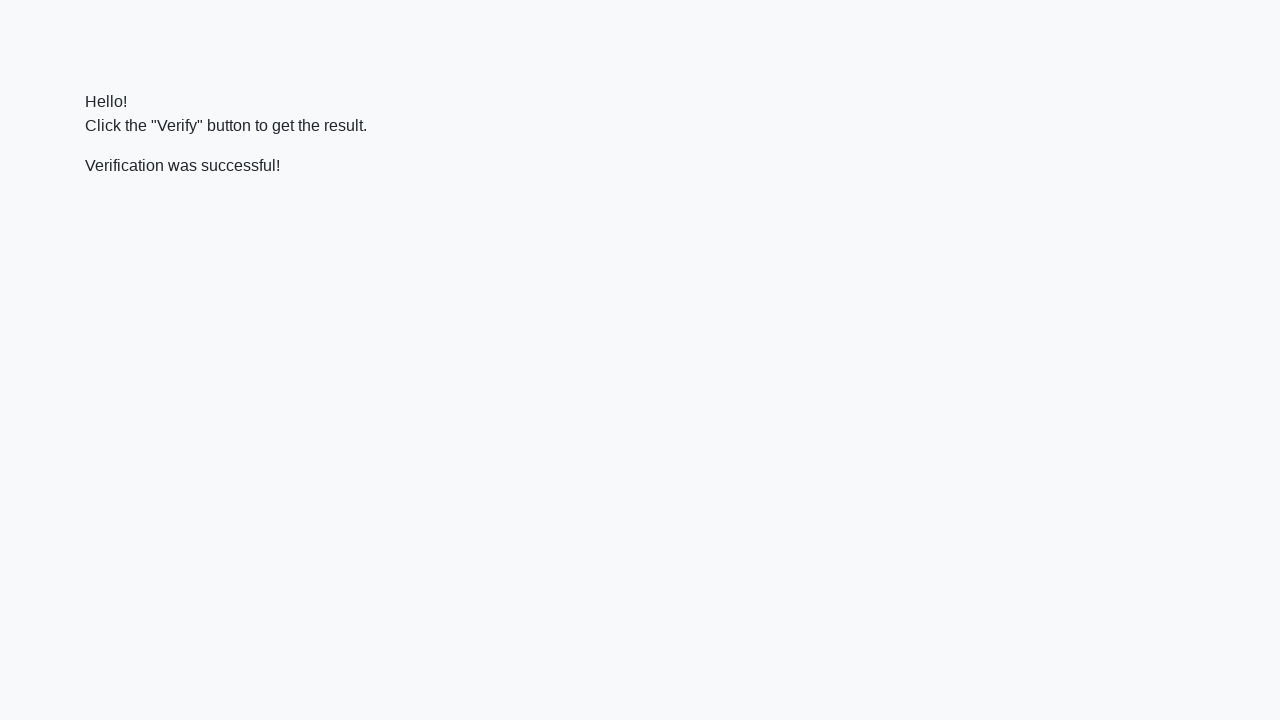

Success message appeared on the page
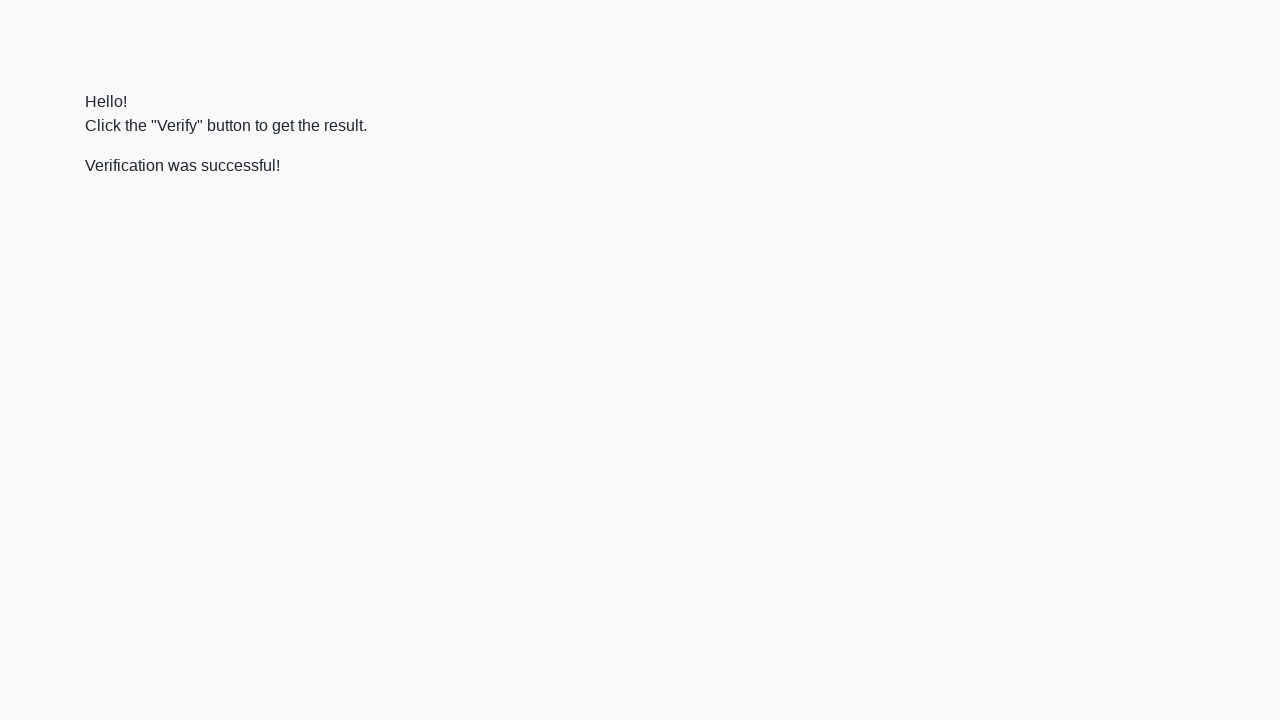

Verified that success message contains 'successful'
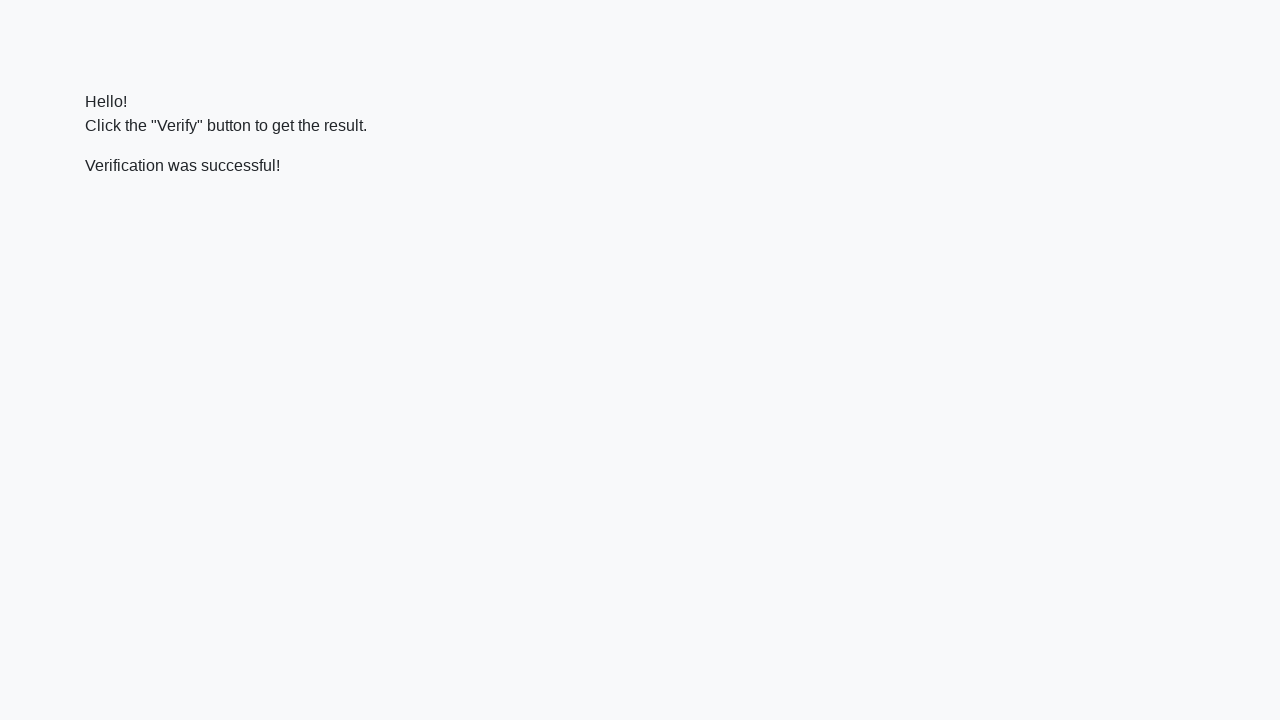

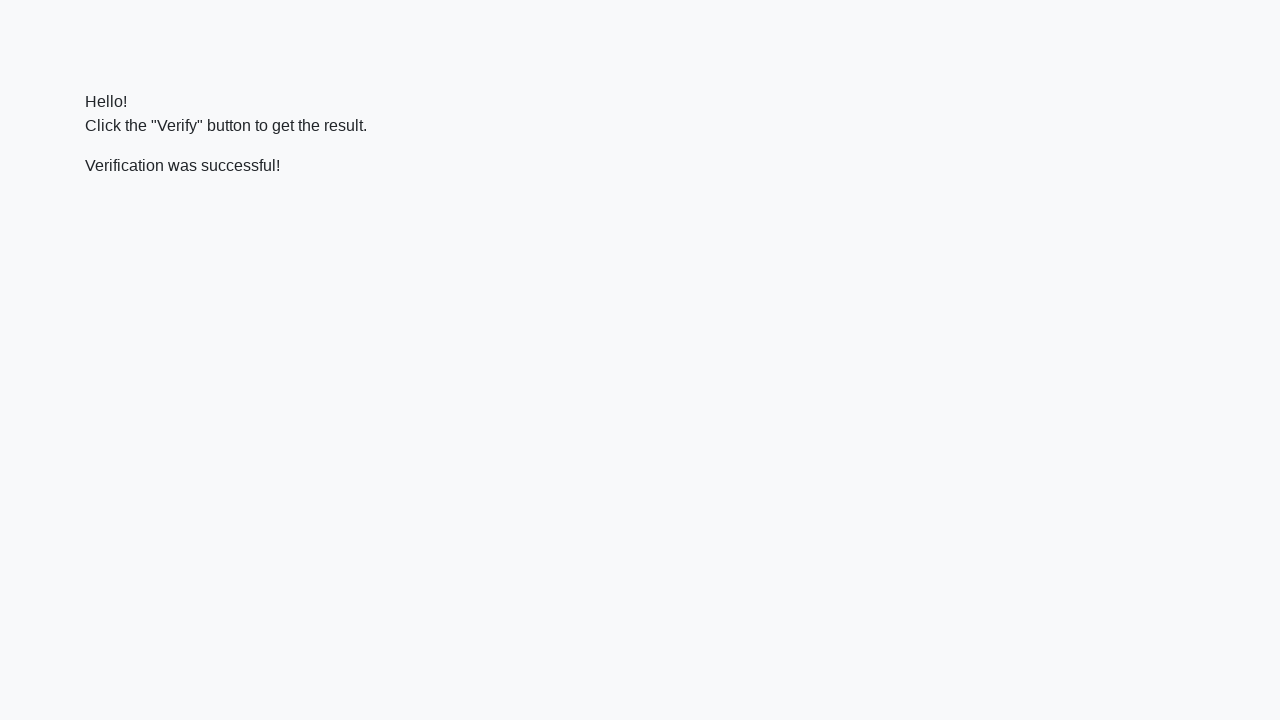